Navigates to the Korean electric vehicle statistics page and verifies that the data table with regional statistics is loaded and contains expected elements.

Starting URL: https://chargeinfo.ksga.org/front/statistics/evCar

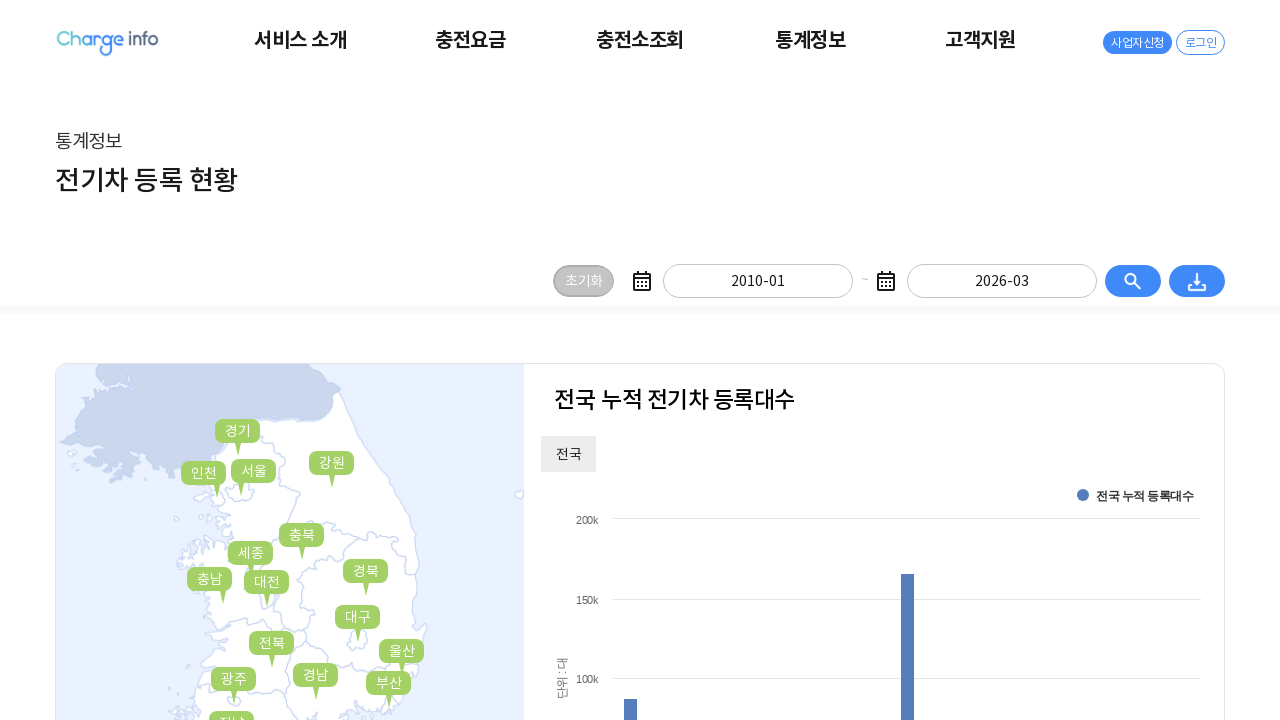

Navigated to Korean electric vehicle statistics page
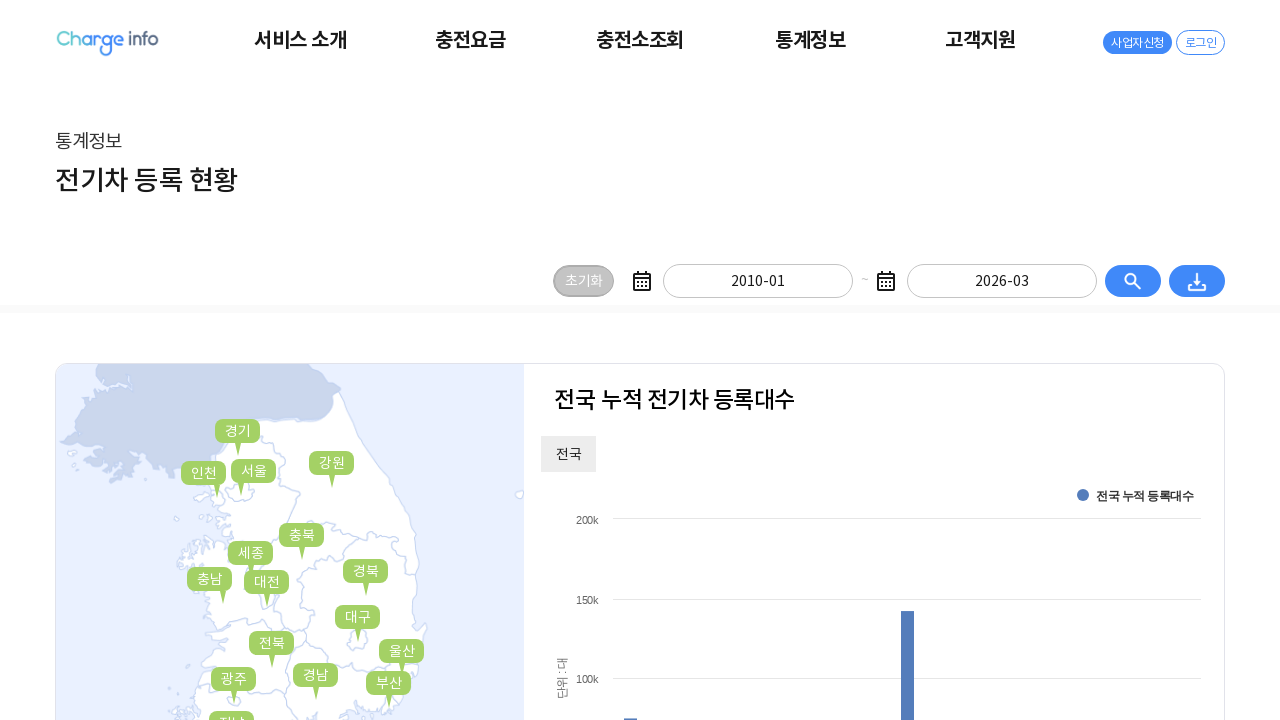

Data table loaded successfully
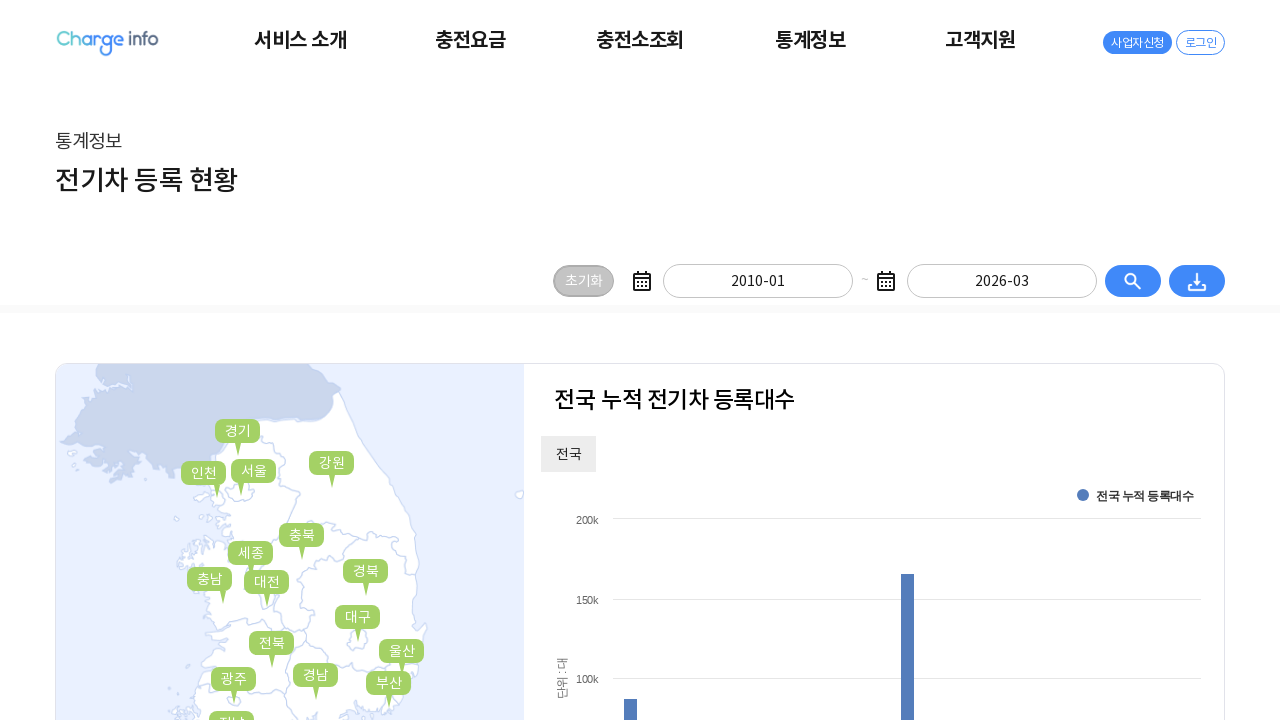

Verified that table body contains data rows with regional statistics
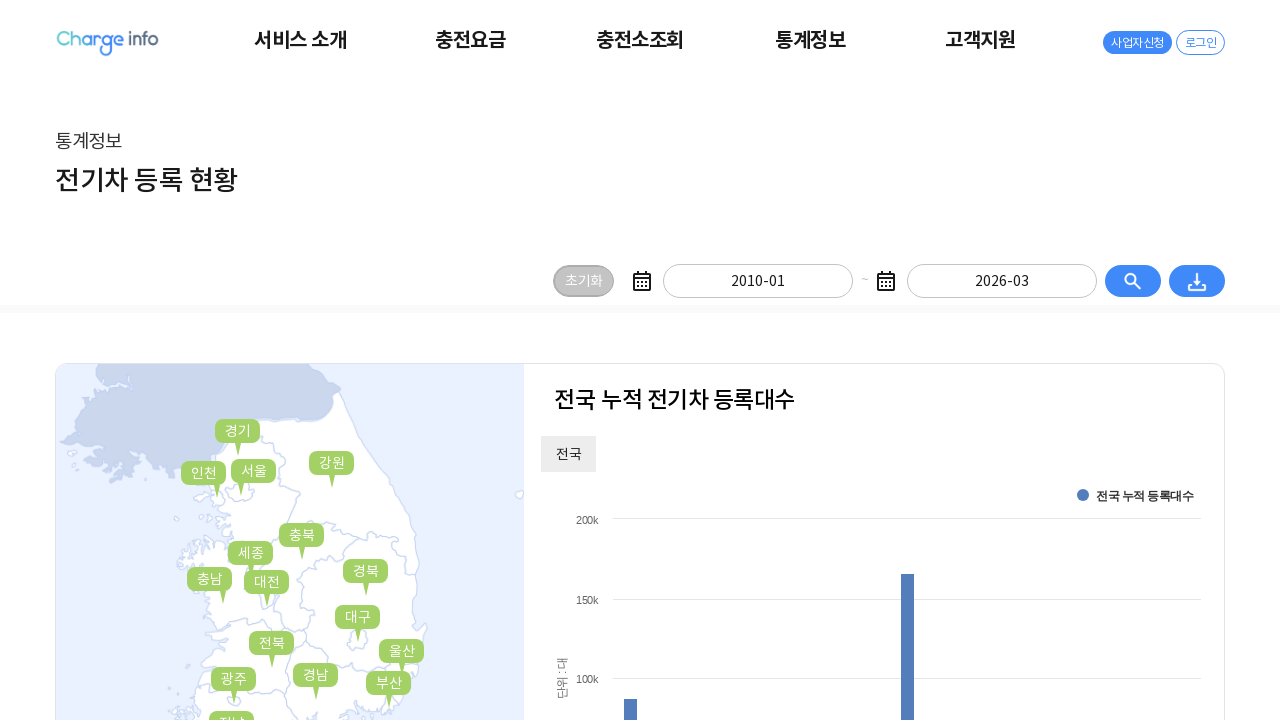

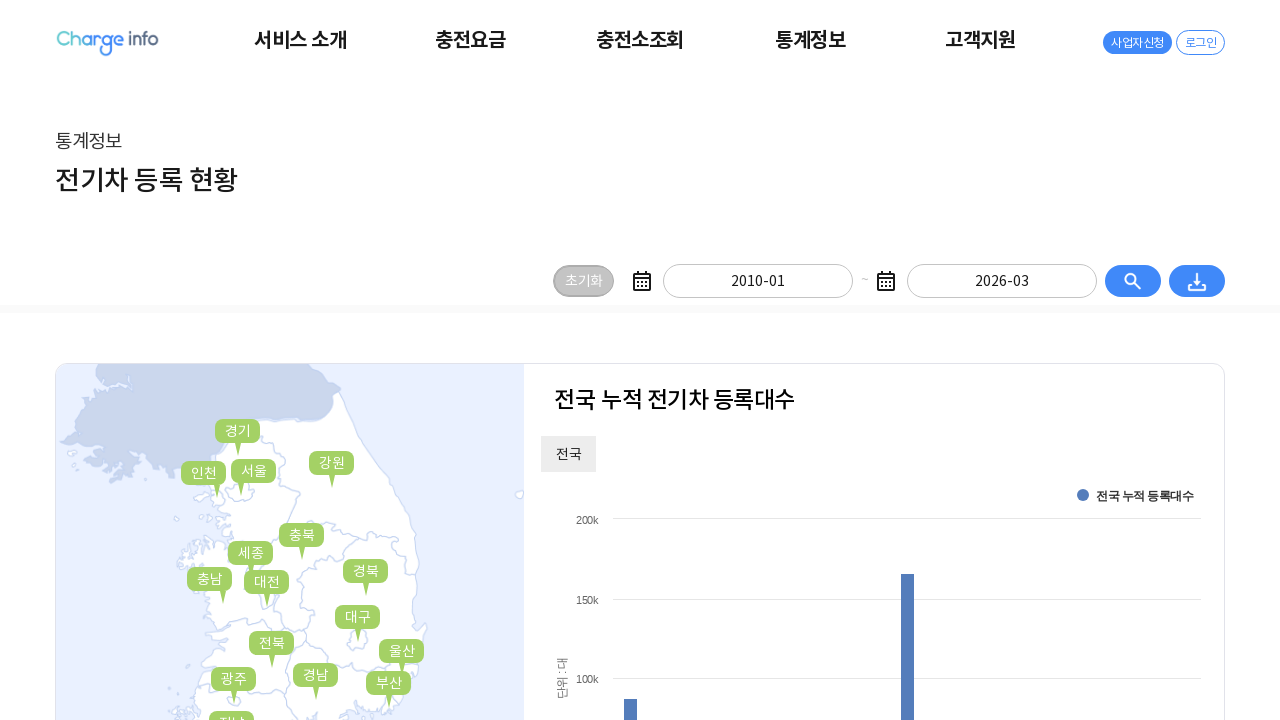